Tests main navigation to the TodoMVC demo app and types a new todo item in the input field

Starting URL: https://demo.playwright.dev/todomvc/#/

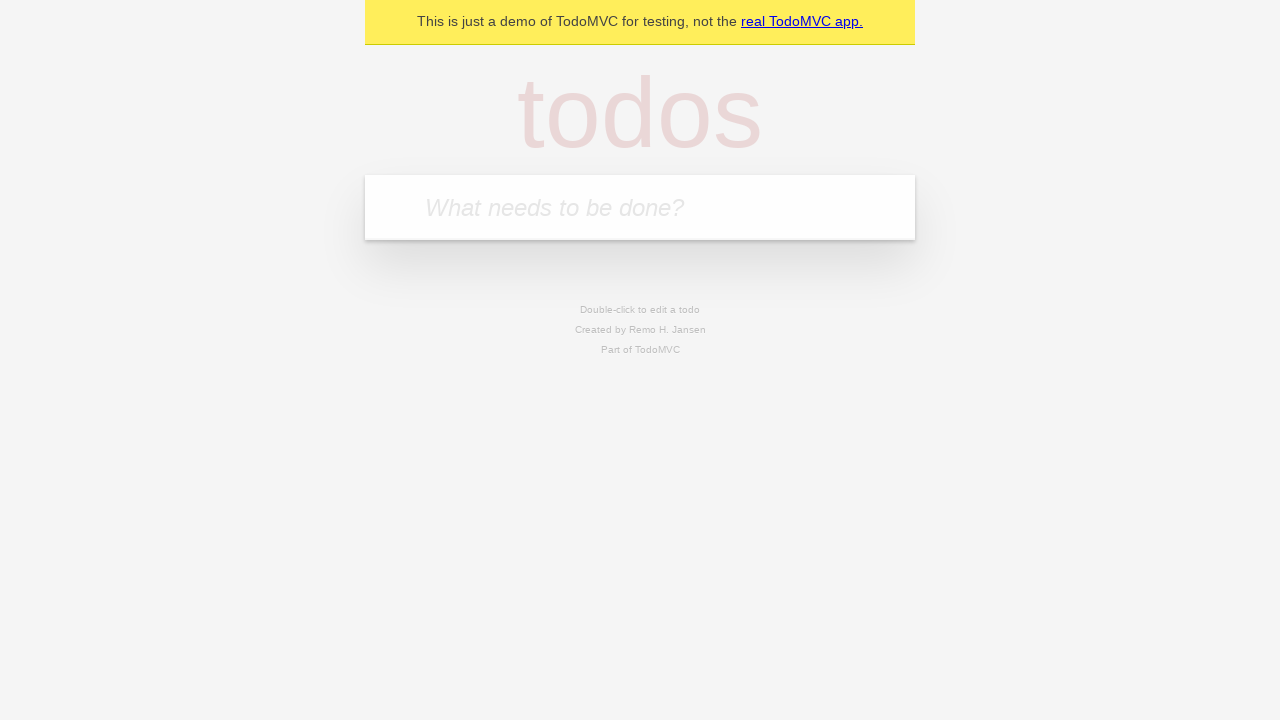

New todo input field is visible
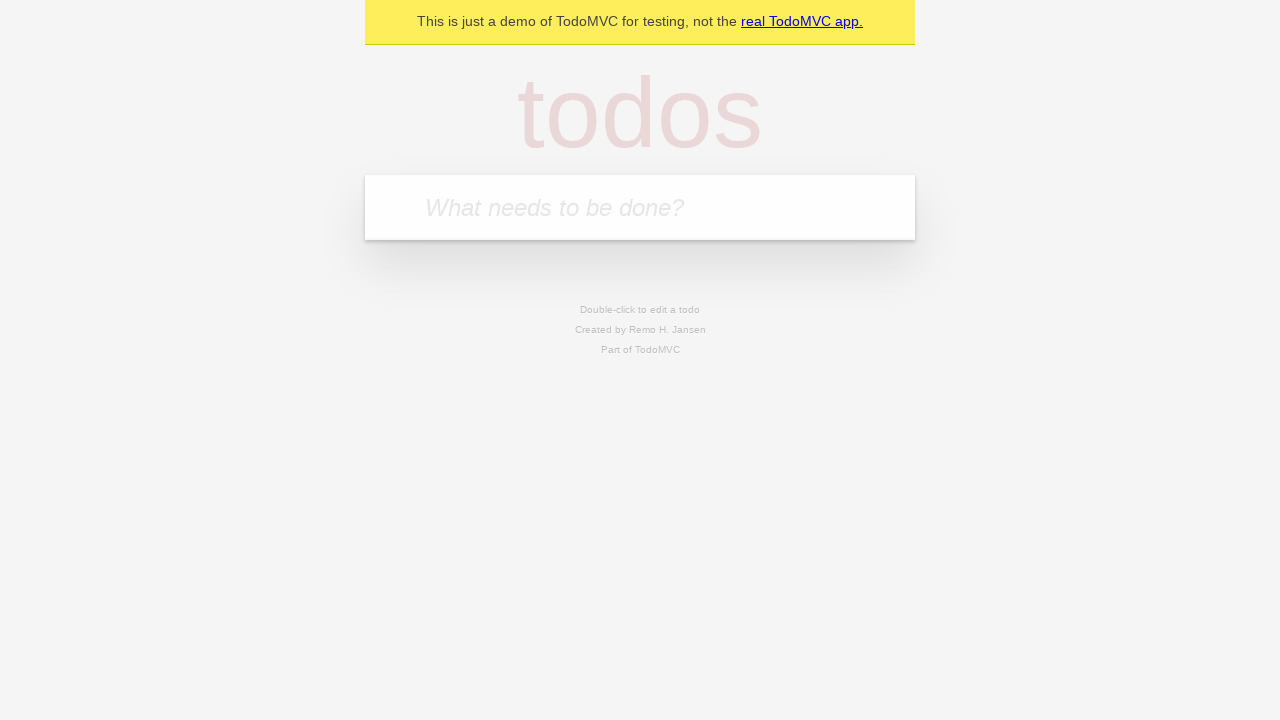

Typed 'todo1' in the new todo input field on .new-todo
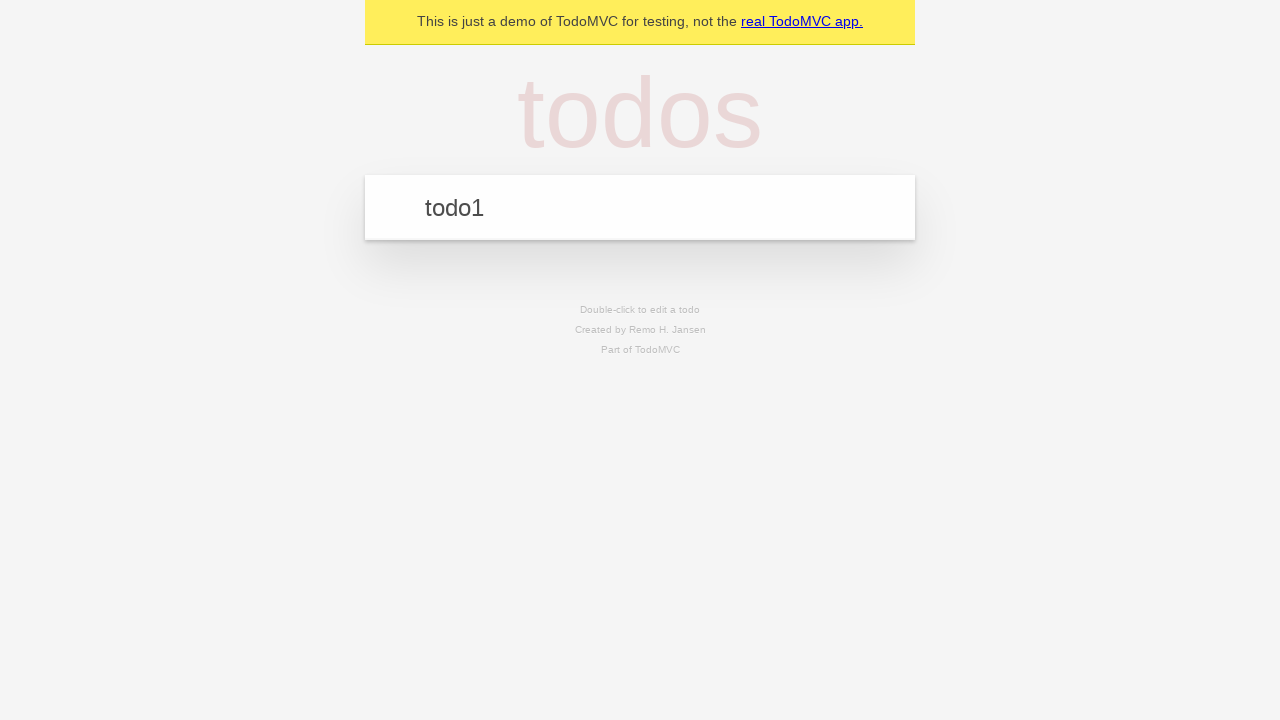

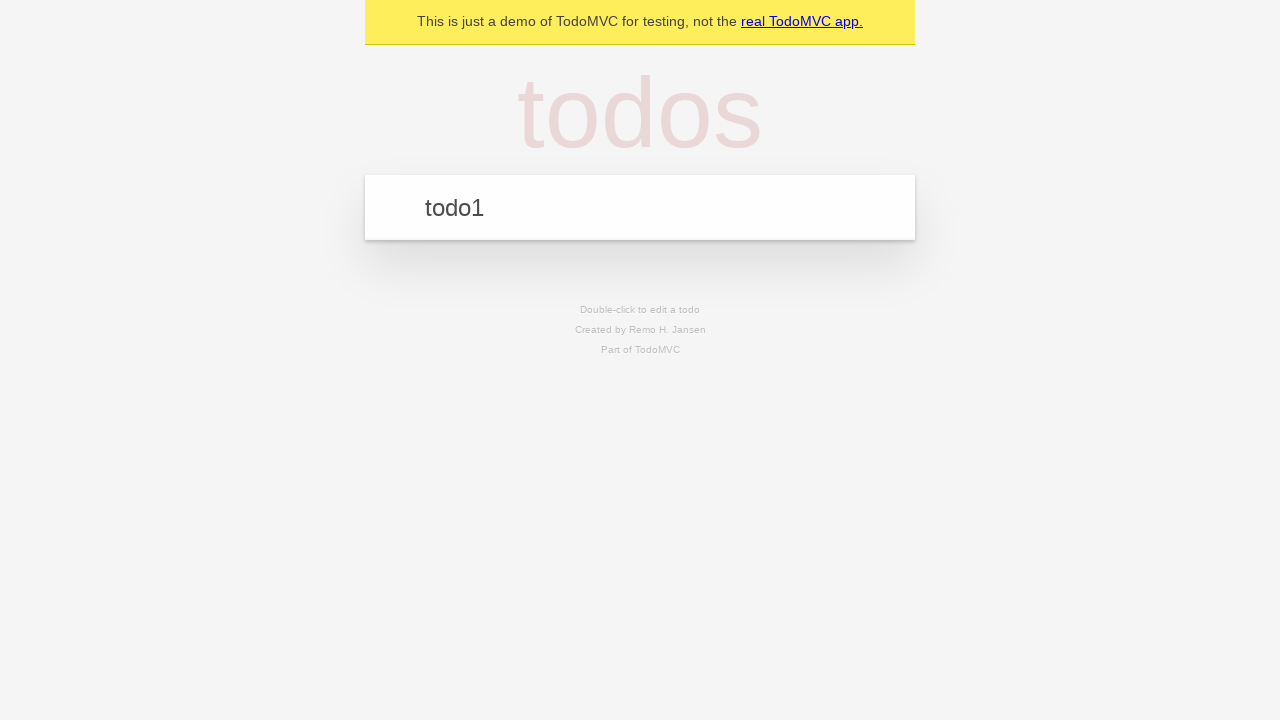